Tests window handling functionality by opening a new window, switching between windows, and verifying content in both parent and child windows

Starting URL: https://the-internet.herokuapp.com/

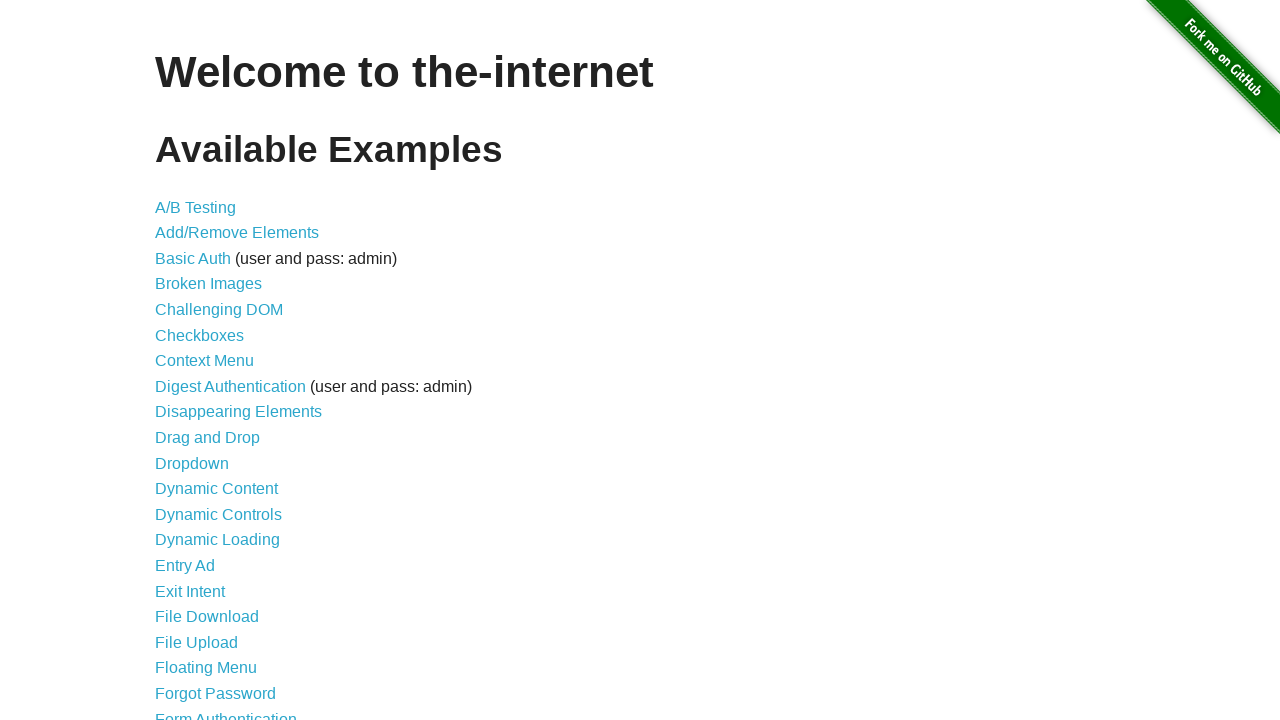

Clicked on 'Multiple Windows' link at (218, 369) on xpath=//a[text()='Multiple Windows']
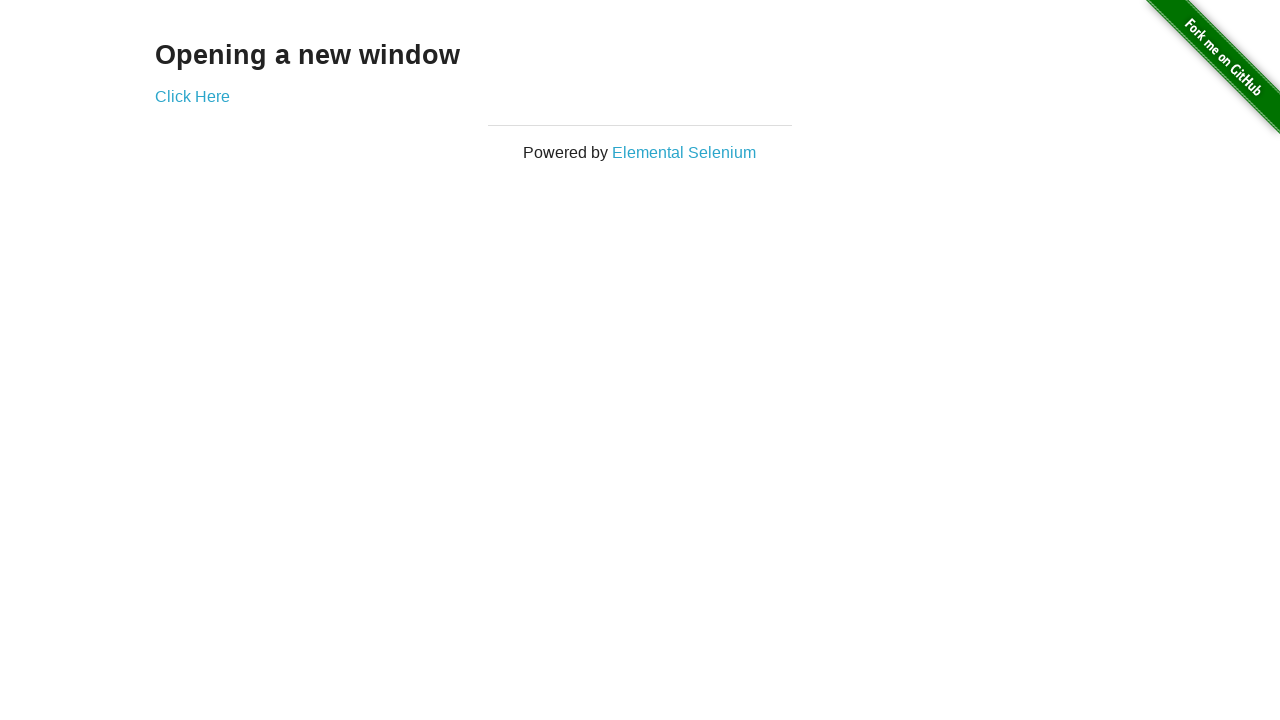

Opened new window by clicking link in example div at (192, 96) on xpath=//div[@class='example']//a
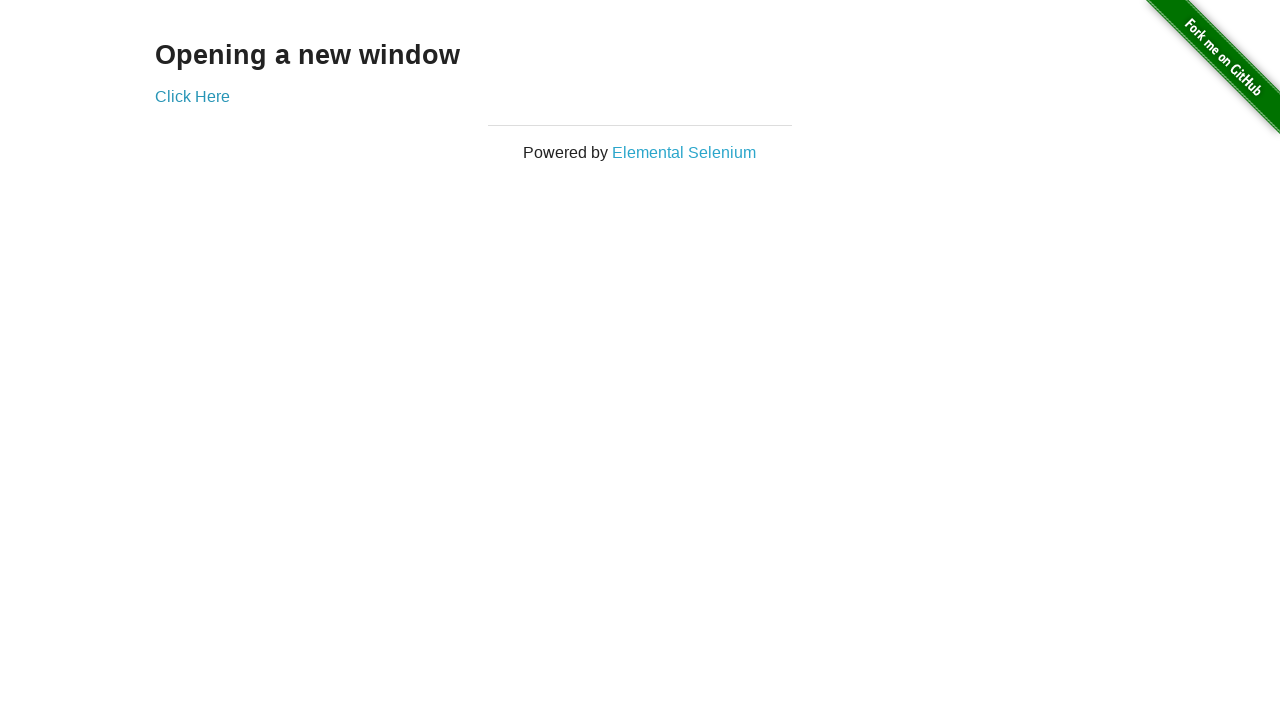

Retrieved text from new window: 'New Window'
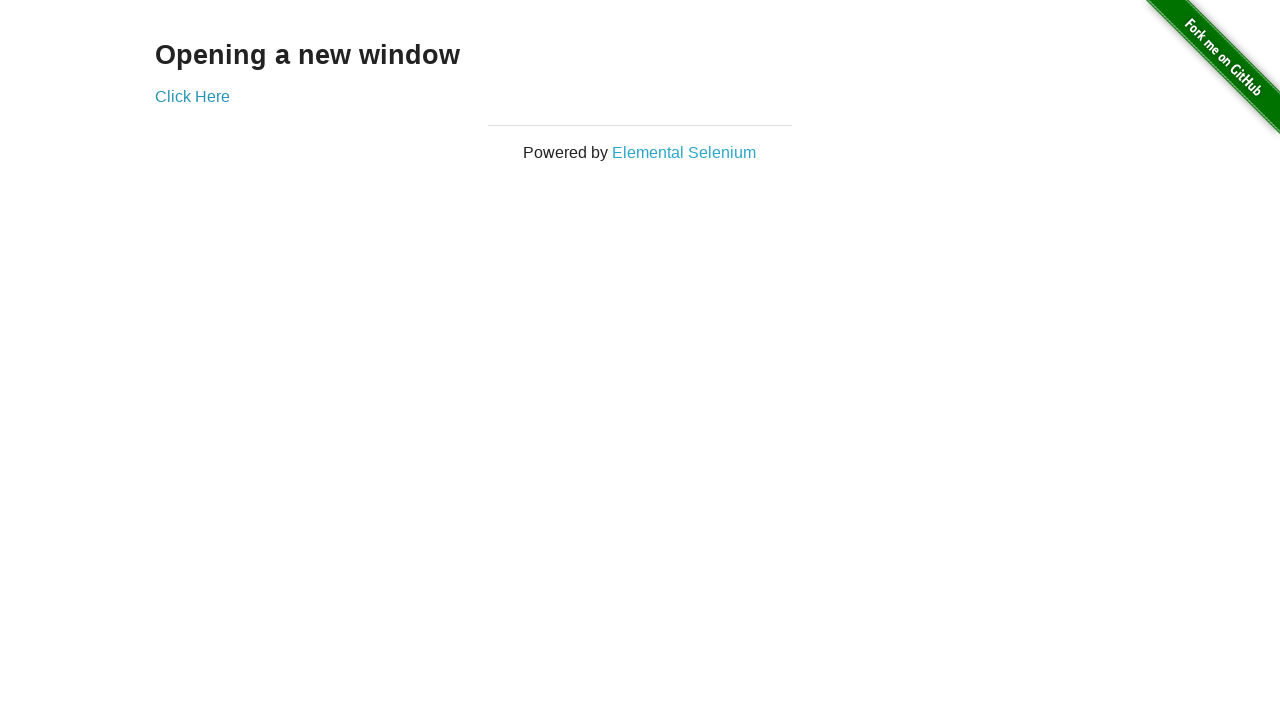

Retrieved text from parent window: 'Opening a new window'
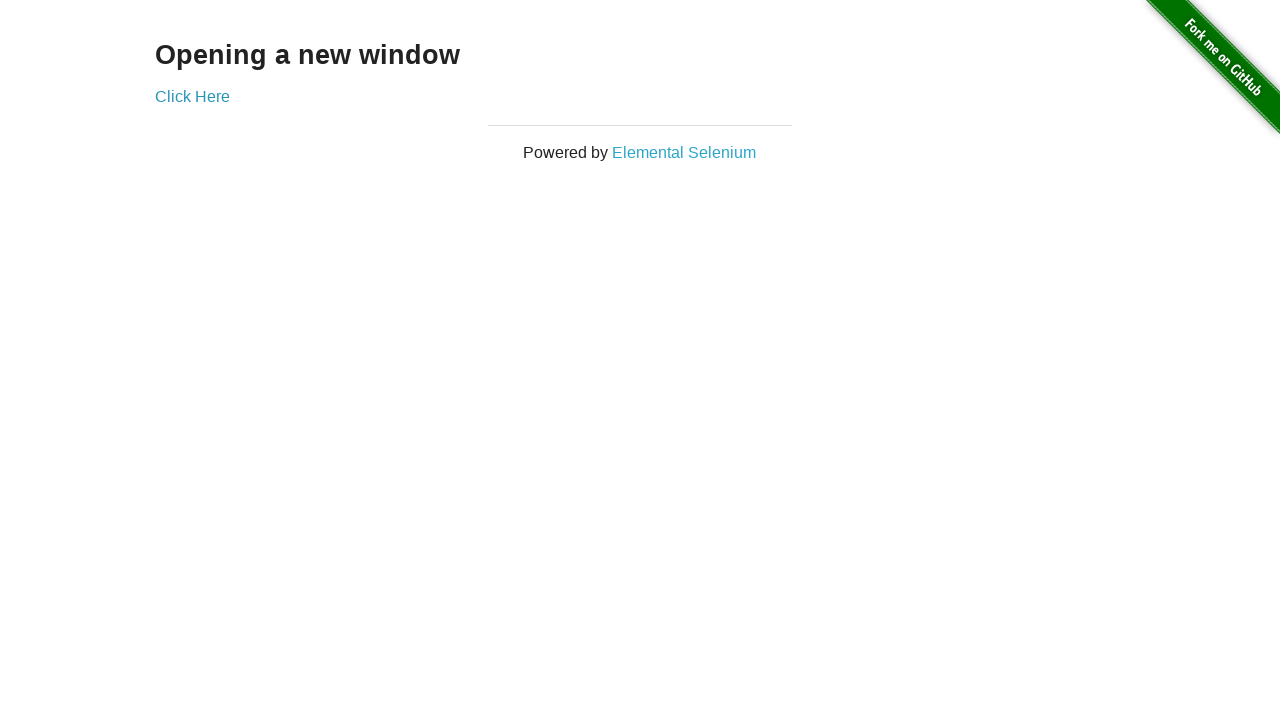

Closed the new window
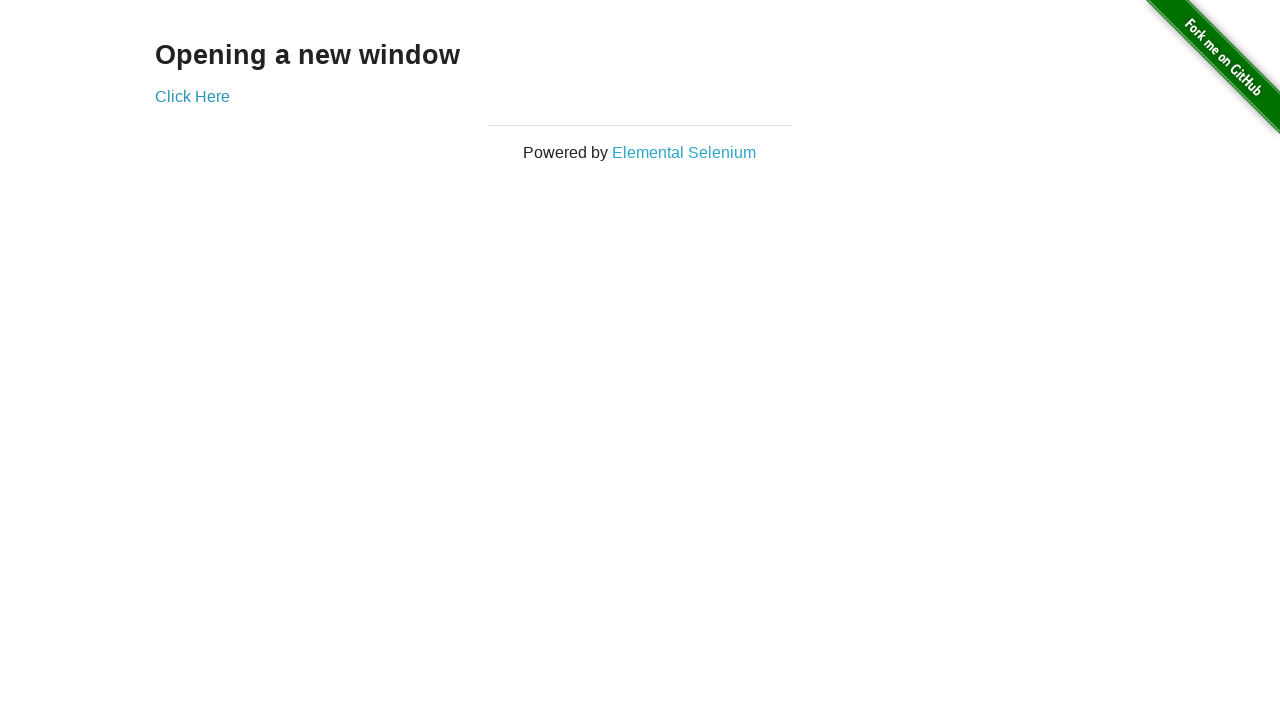

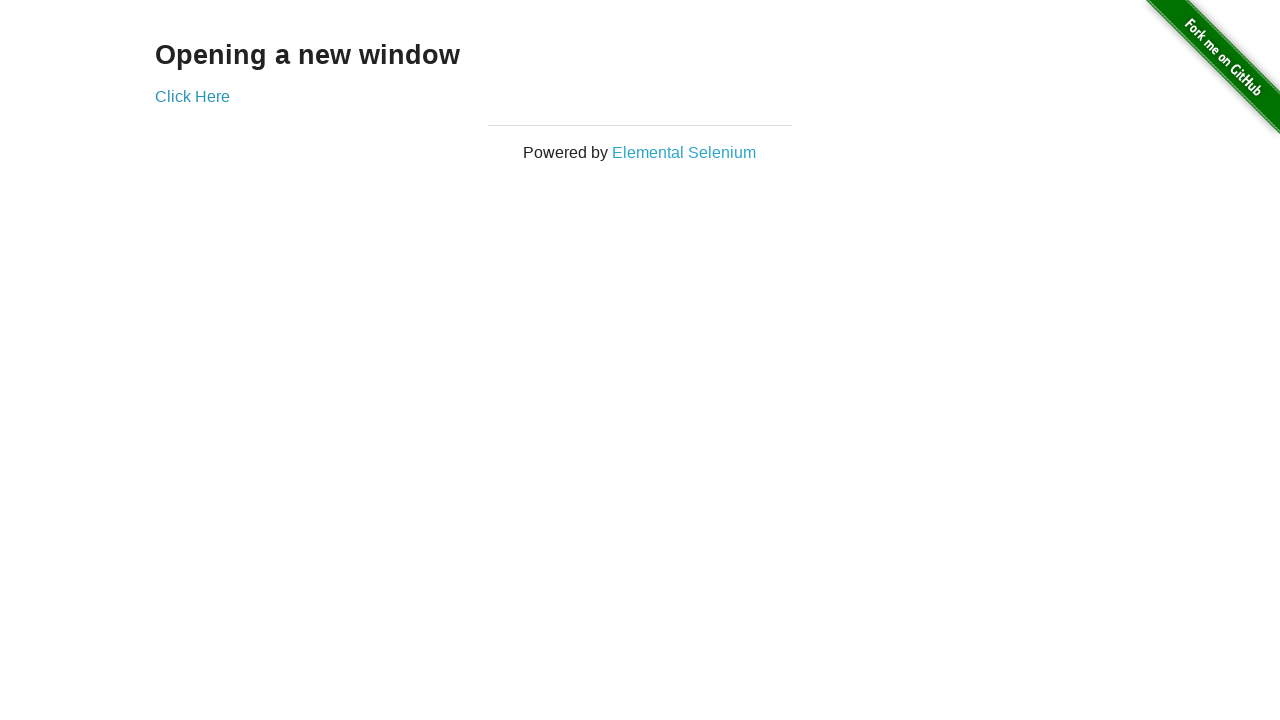